Tests navigation to an e-commerce store and clicks the "Shop Now" button to access the store page

Starting URL: http://atid.store

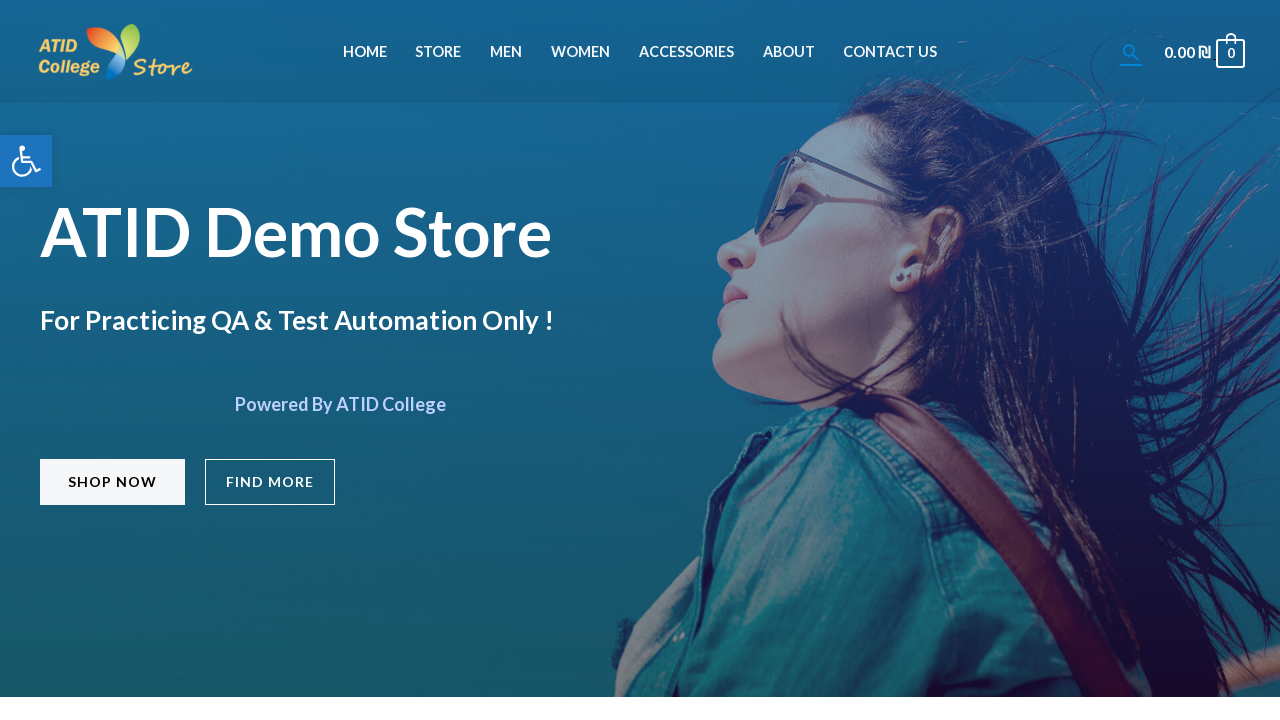

Clicked 'Shop Now' button to navigate to the store page at (112, 482) on a[href='https://atid.store/store/'] span.elementor-button-text:has-text('Shop No
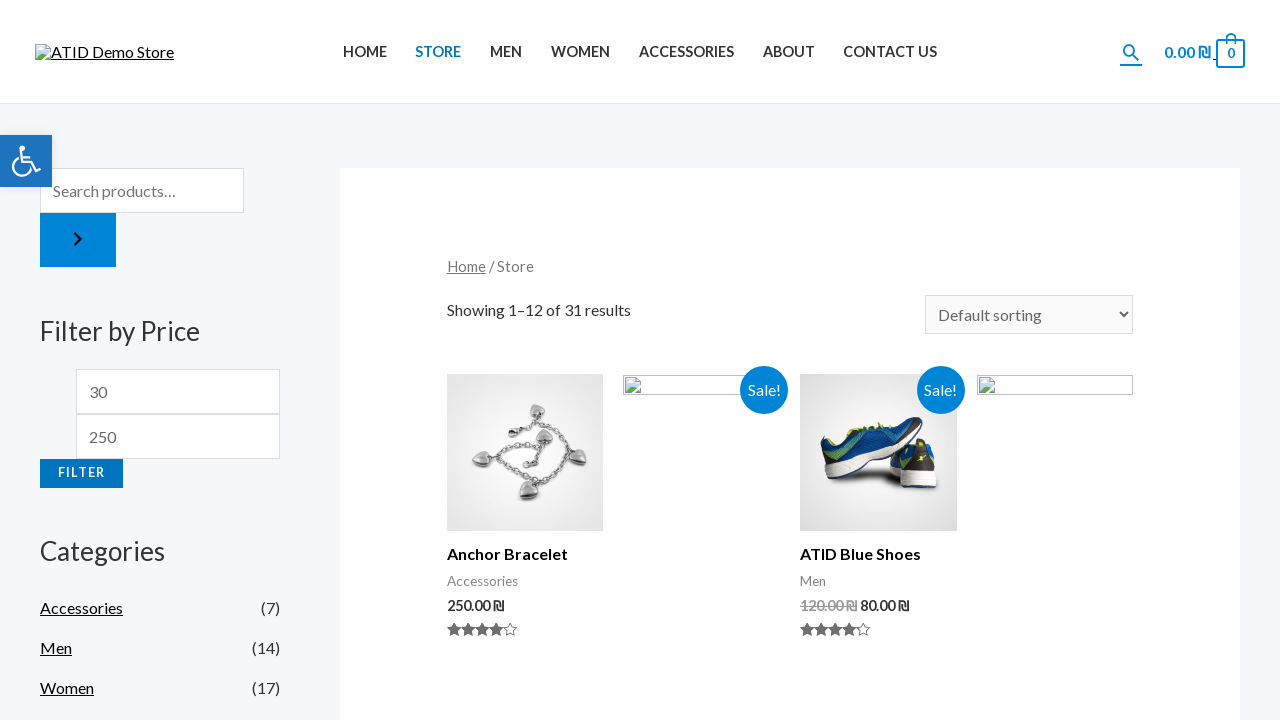

Store page loaded successfully (networkidle)
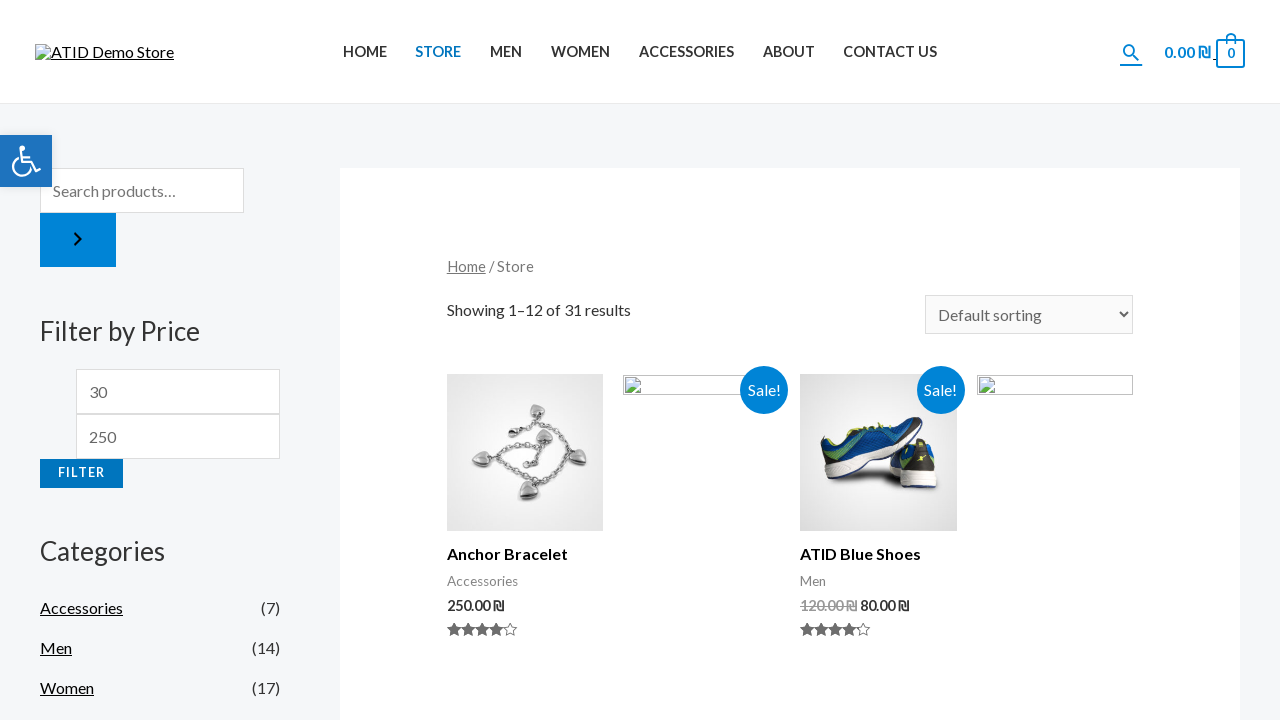

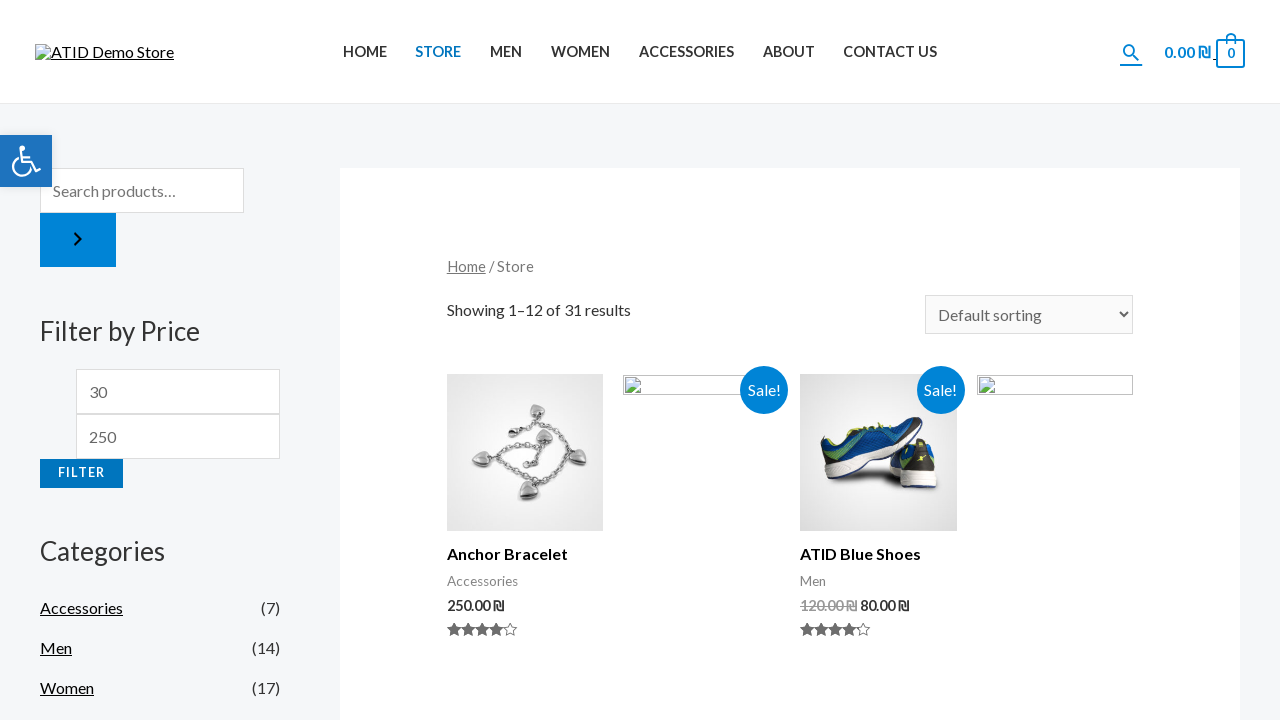